Tests handling of JavaScript prompt dialogs by clicking a button that triggers a prompt and entering text before accepting

Starting URL: https://the-internet.herokuapp.com/javascript_alerts

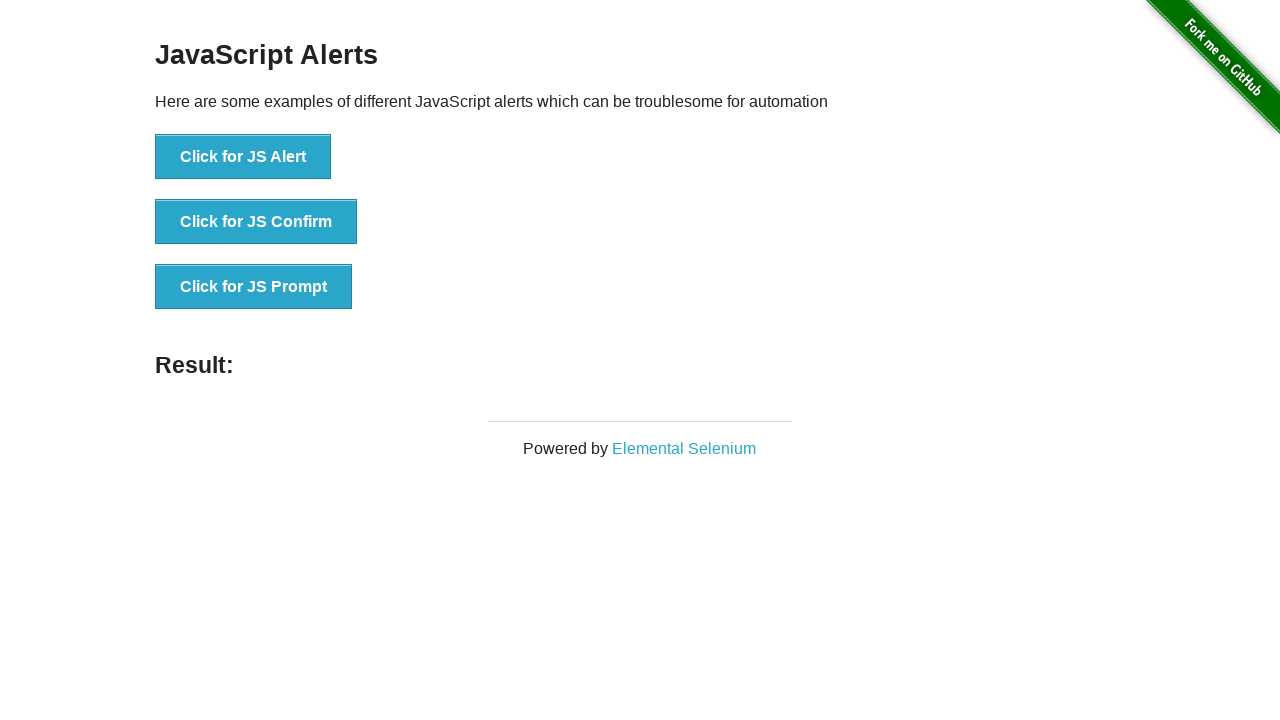

Set up dialog handler to accept prompt with text 'Abhay'
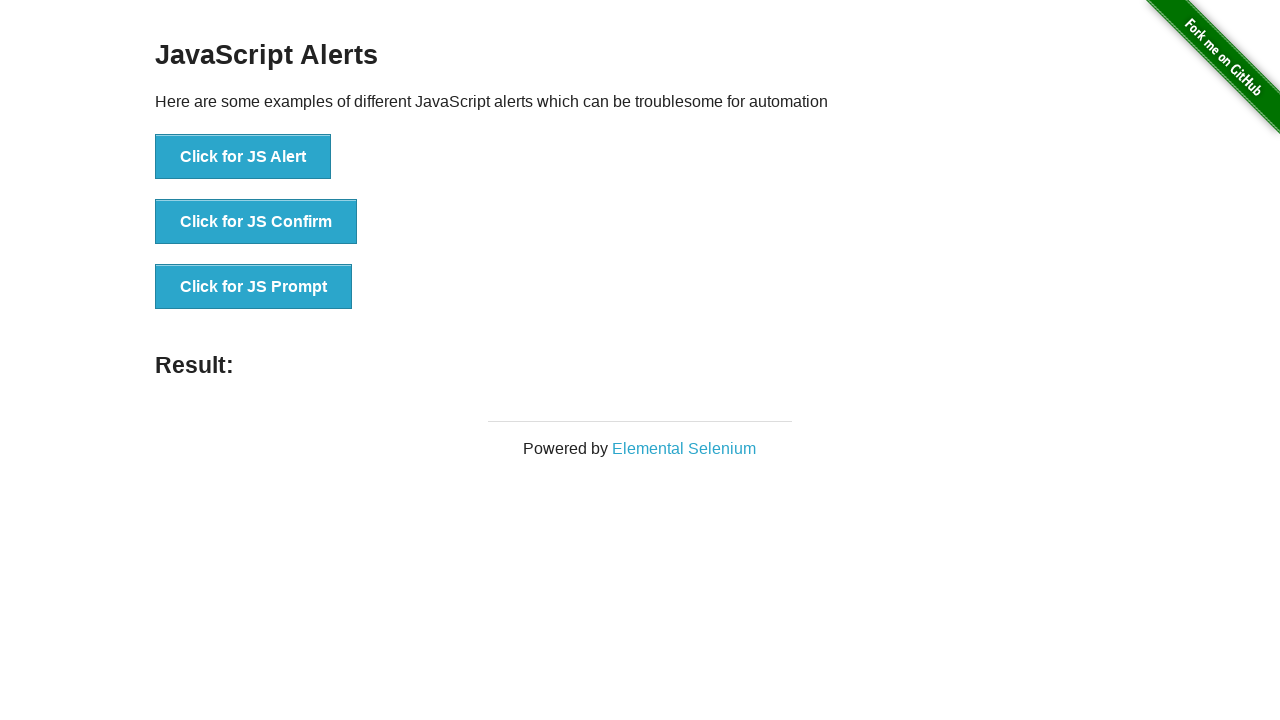

Clicked button to trigger JavaScript prompt dialog at (254, 287) on xpath=//button[text()='Click for JS Prompt']
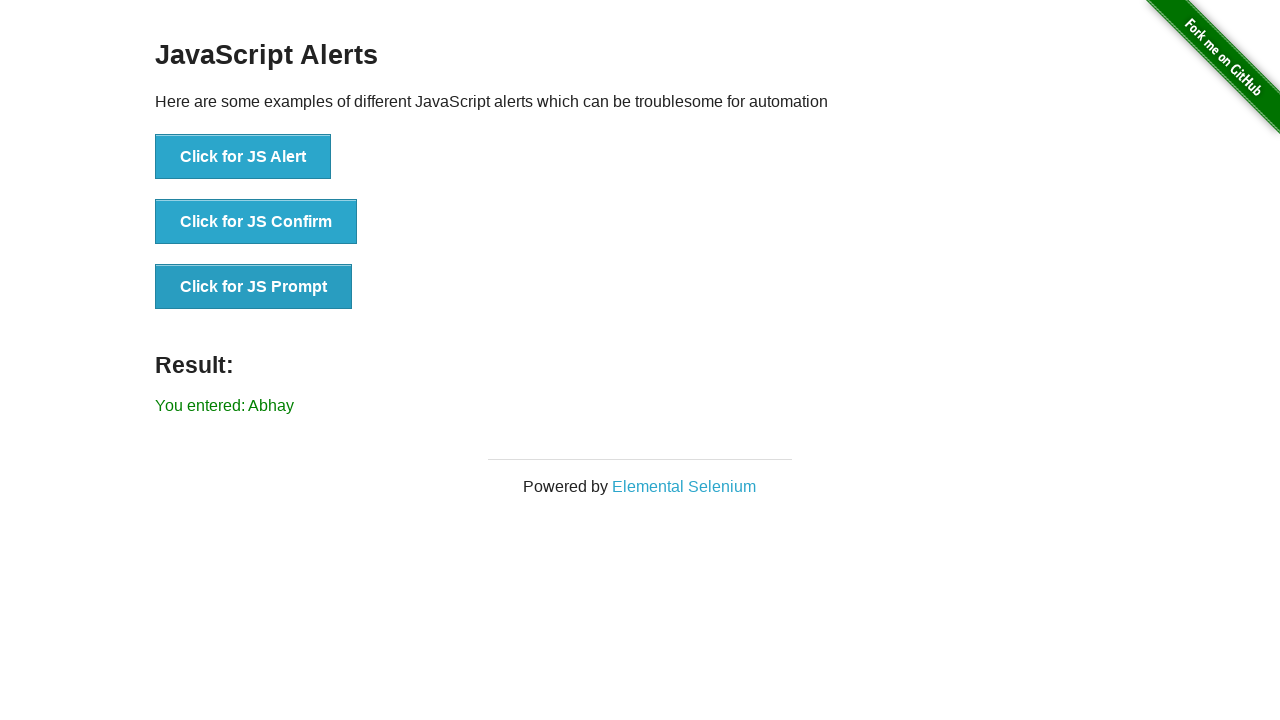

Waited for result element to appear after prompt was handled
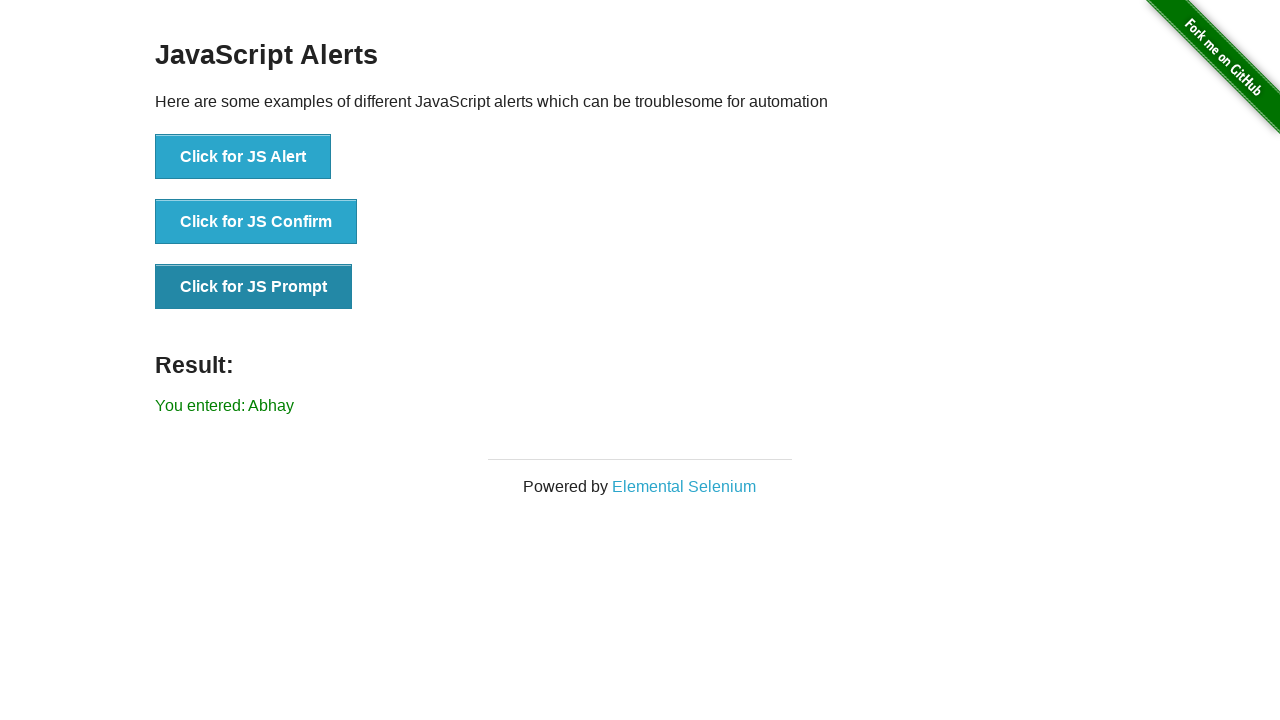

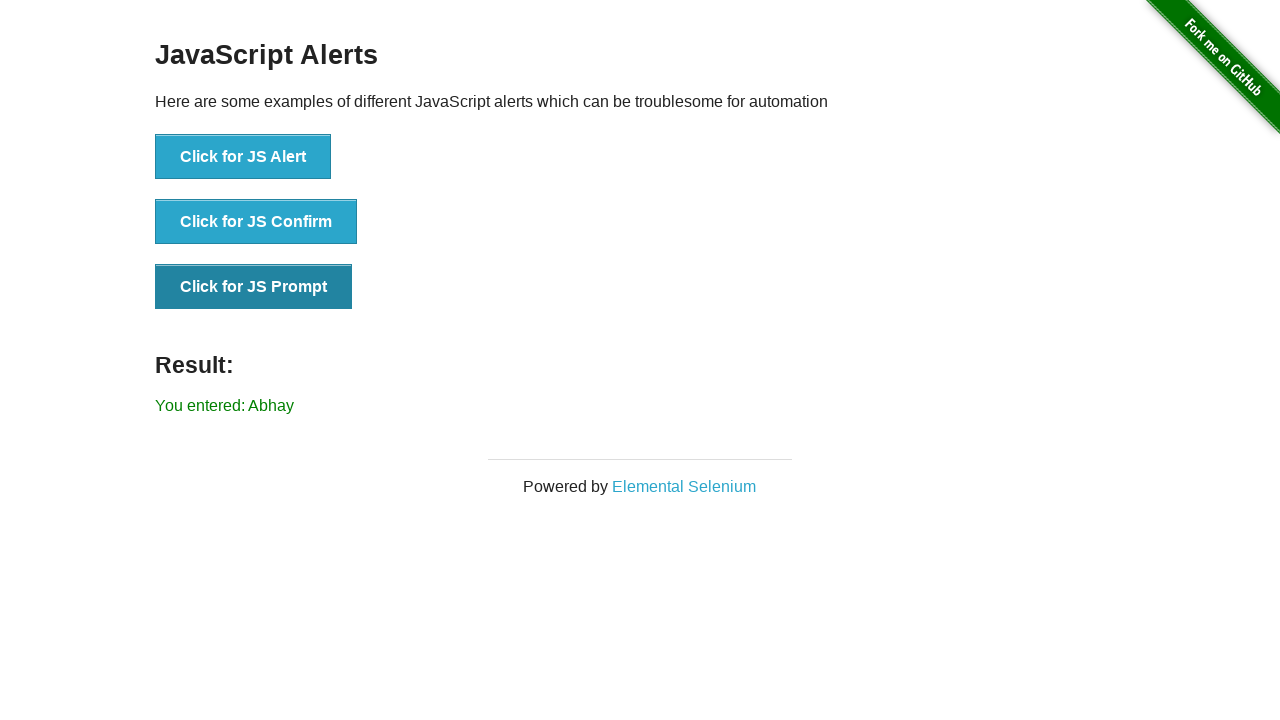